Tests table sorting by clicking the Email column header and verifying the column values are sorted in ascending order

Starting URL: http://the-internet.herokuapp.com/tables

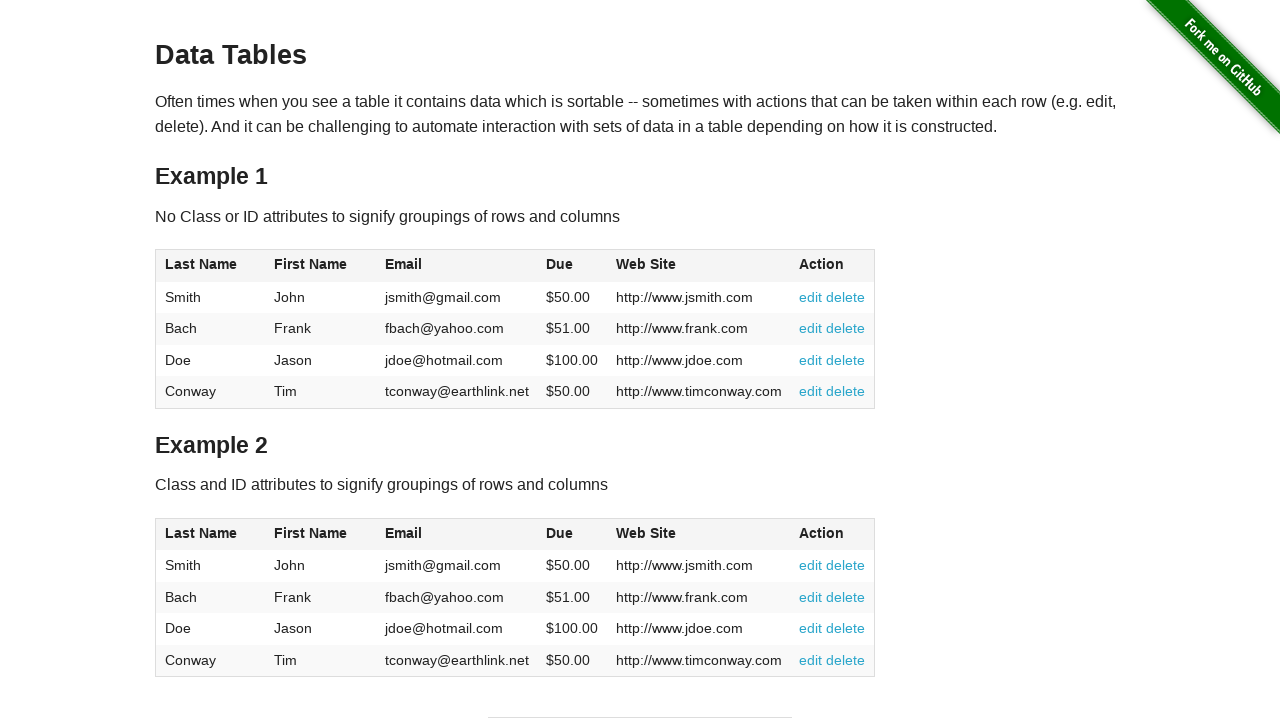

Clicked Email column header to sort ascending at (457, 266) on #table1 thead tr th:nth-of-type(3)
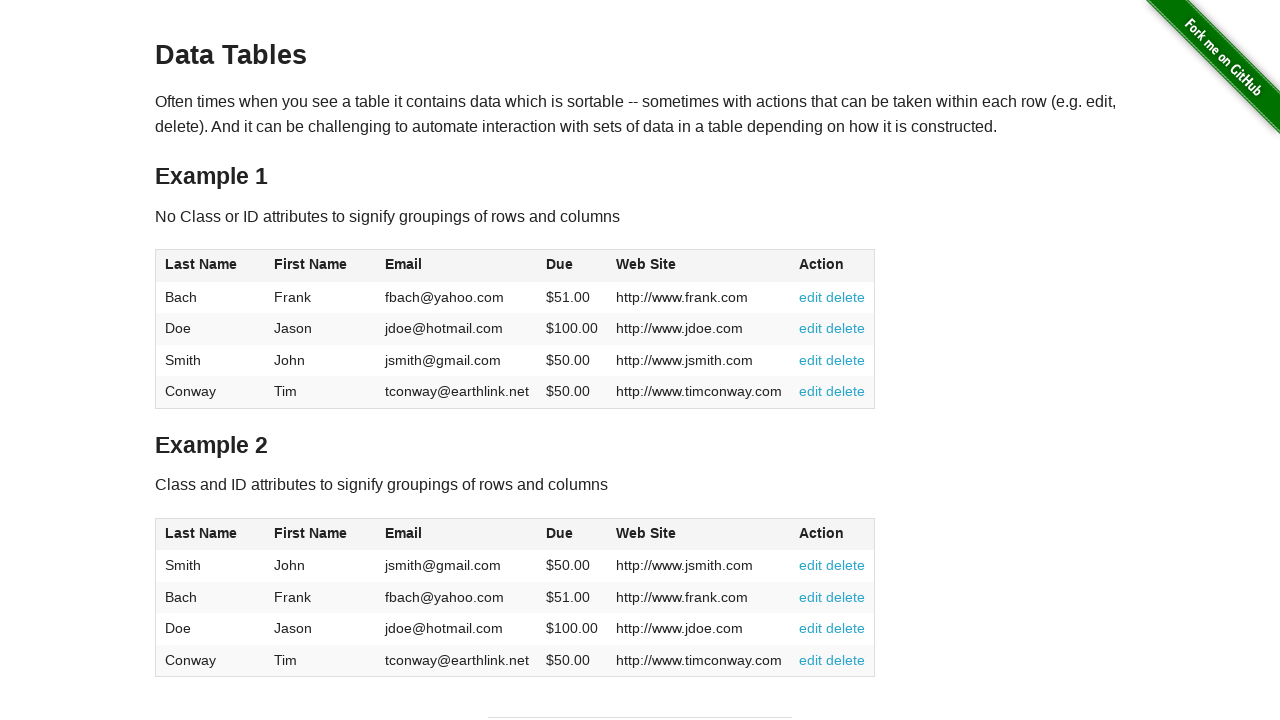

Email column data loaded and visible
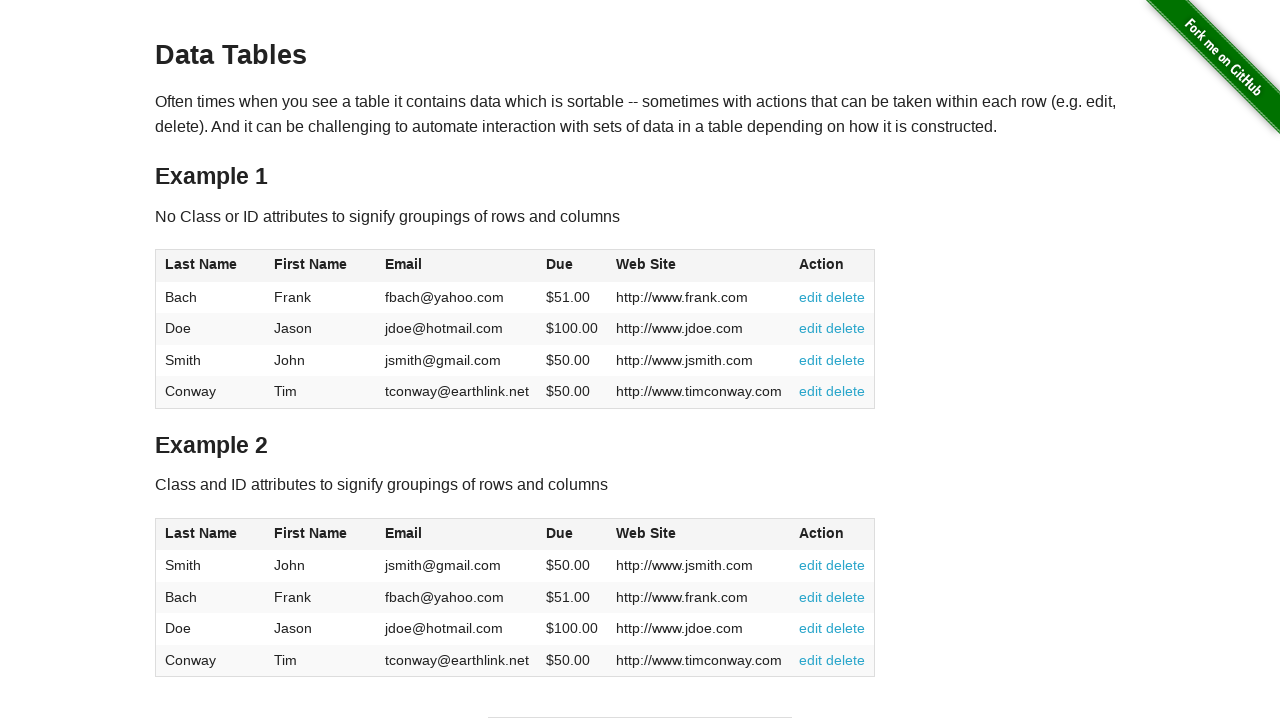

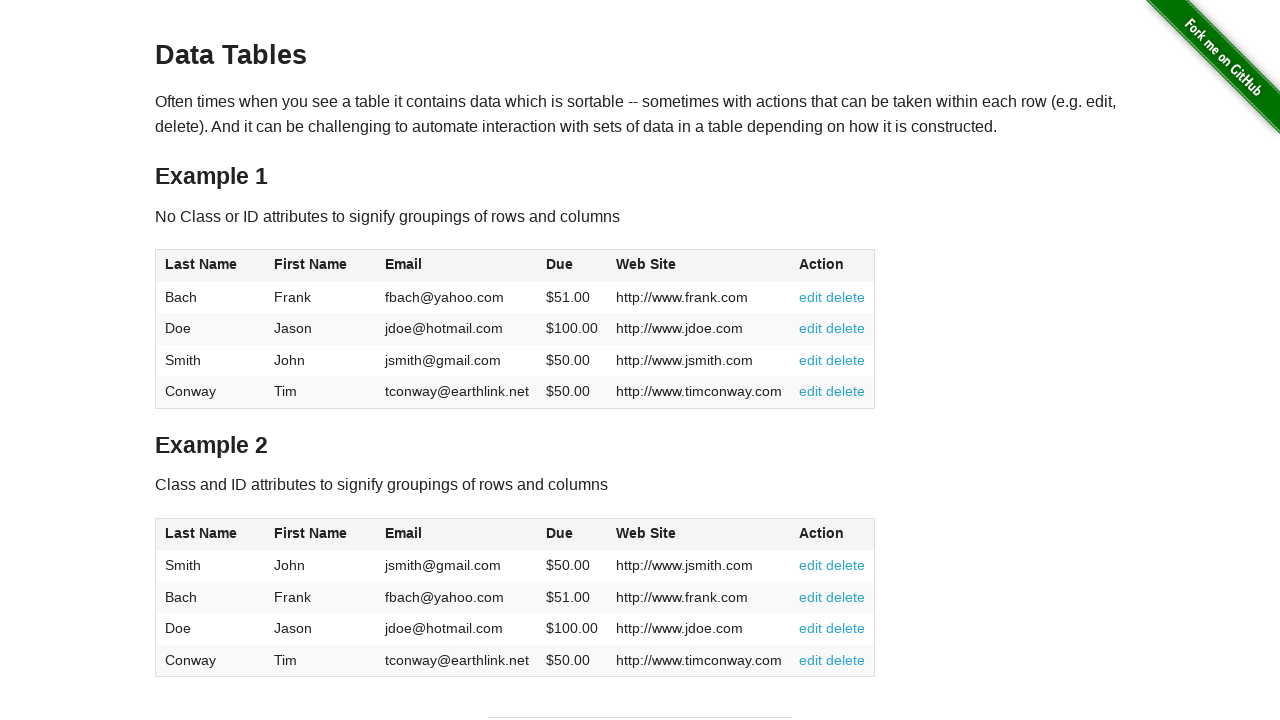